Searches for a video game on RAWG.io using the search bar and navigates to the game's detail page to view information like title, description, and metadata.

Starting URL: https://rawg.io/

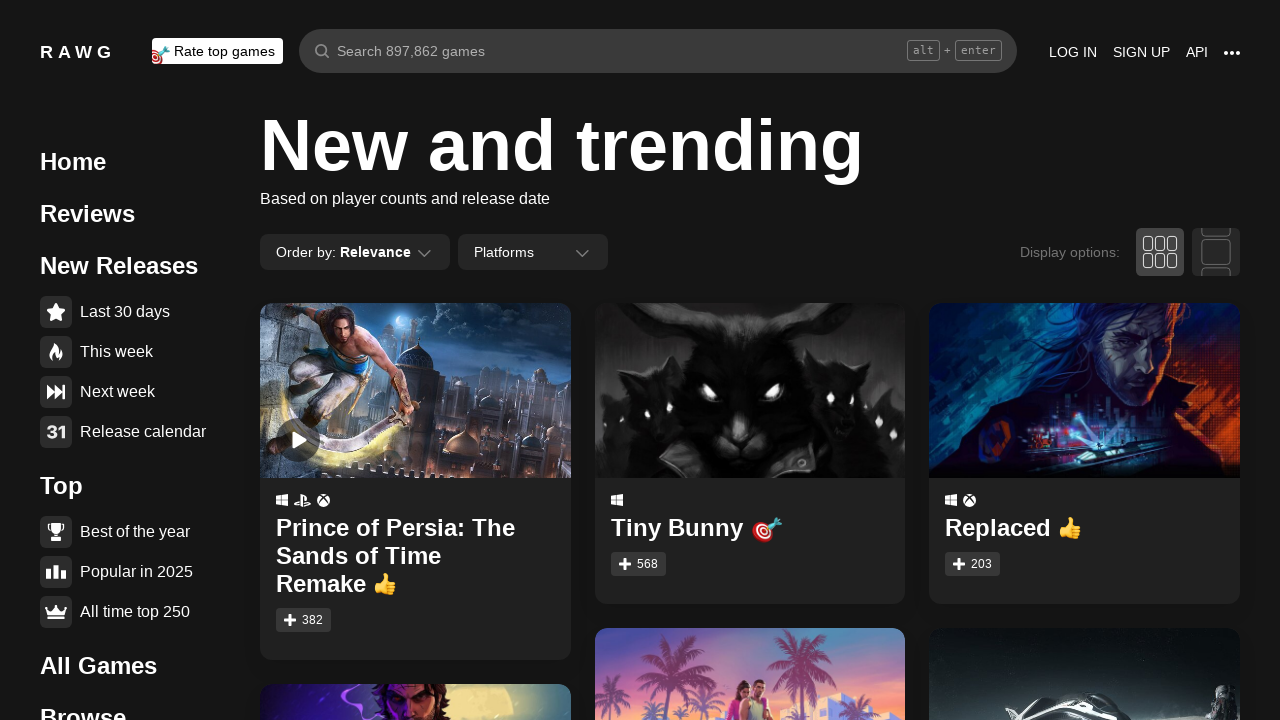

Search bar loaded on RAWG.io homepage
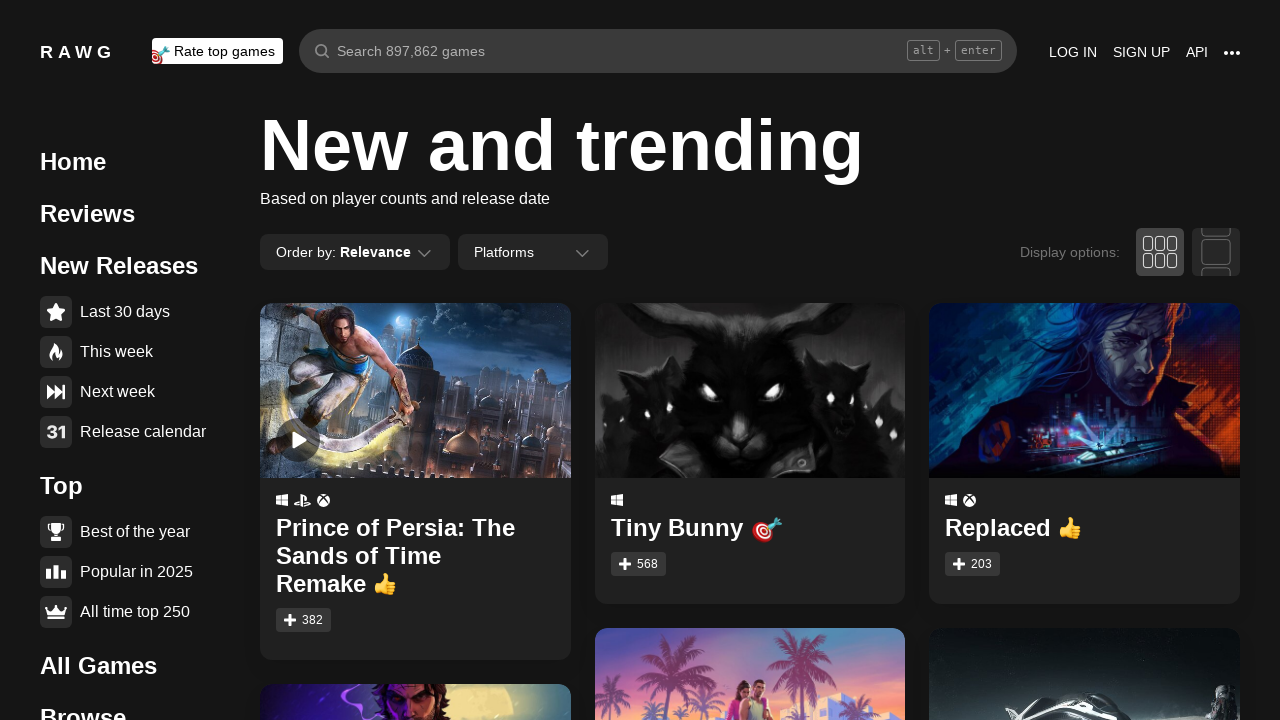

Clicked on search bar at (658, 51) on .header__search__input
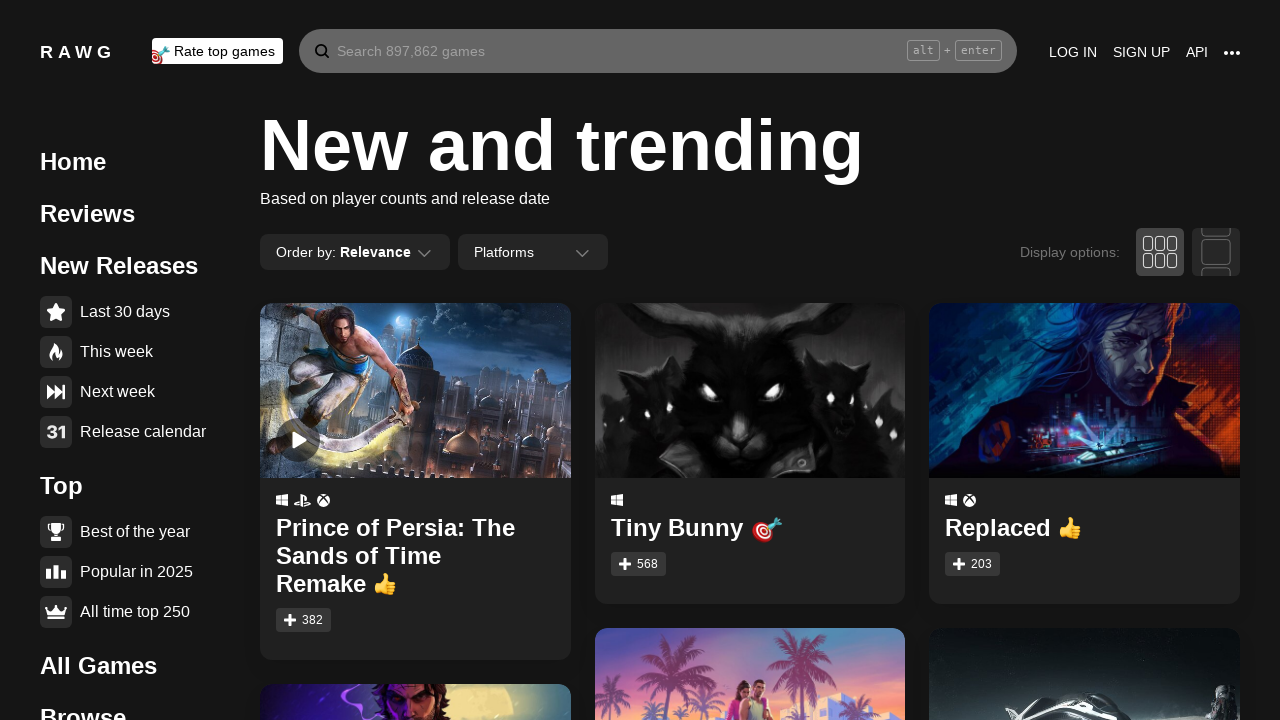

Typed 'The Last of Us' into search bar on .header__search__input
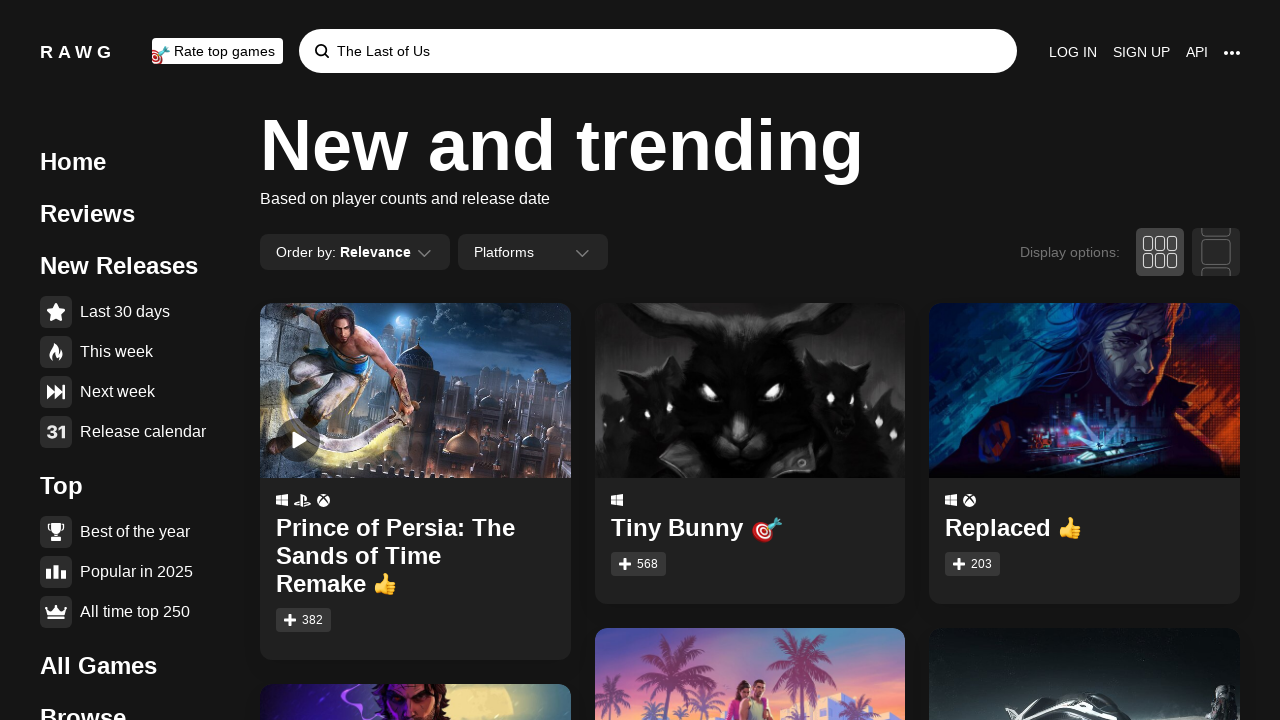

Clicked on 'The Last of Us' search result at (680, 165) on a:has-text('The Last of Us')
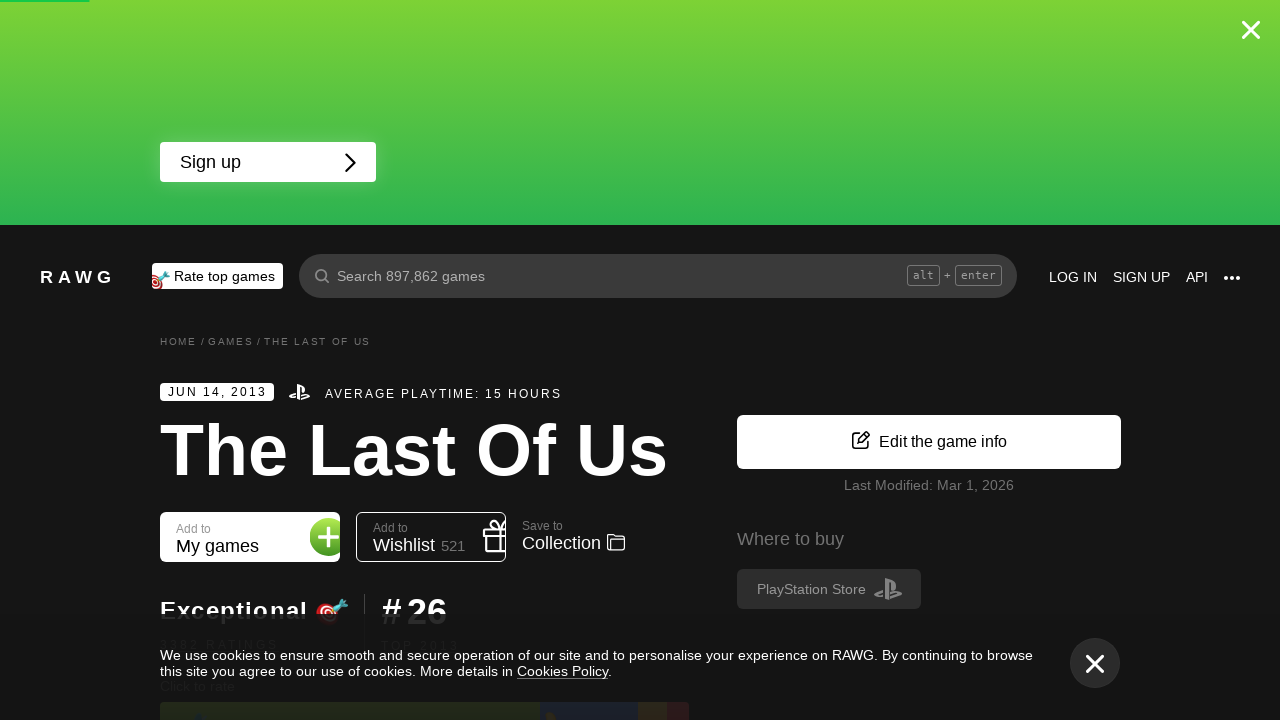

Game detail page loaded with title visible
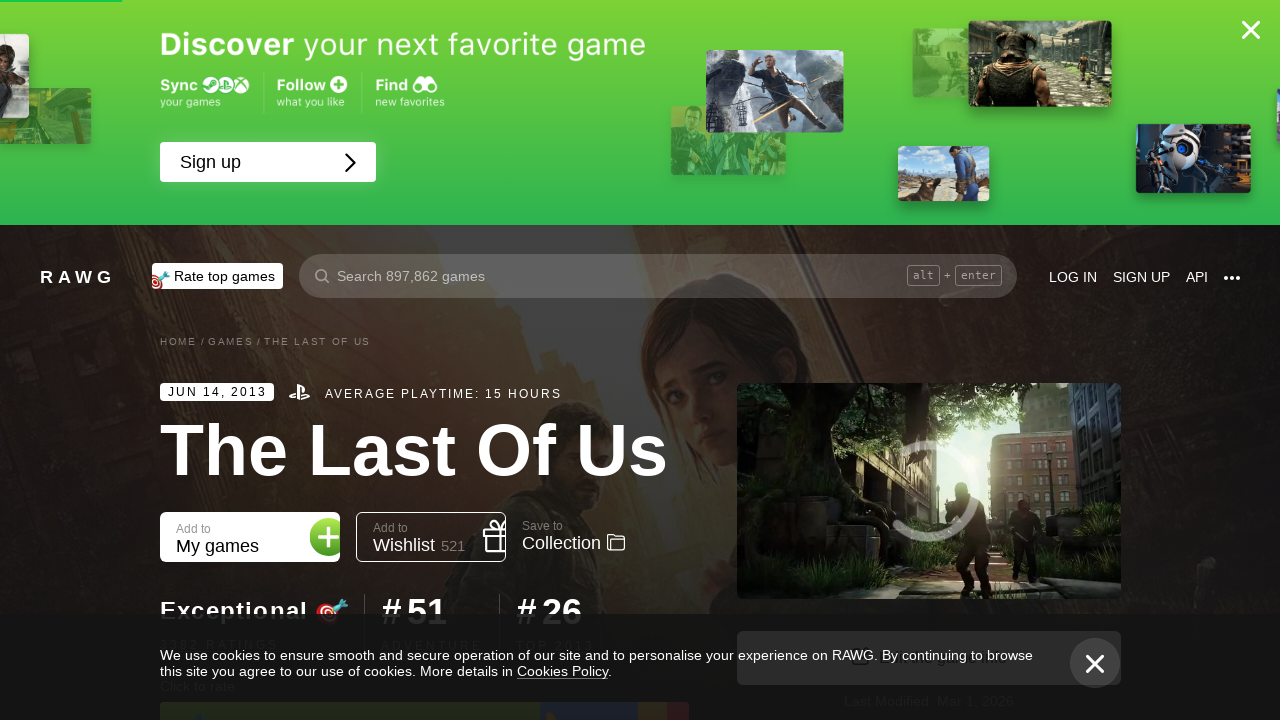

Clicked 'Read more' button to expand description at (622, 360) on xpath=(//span[@role='button'])[2]
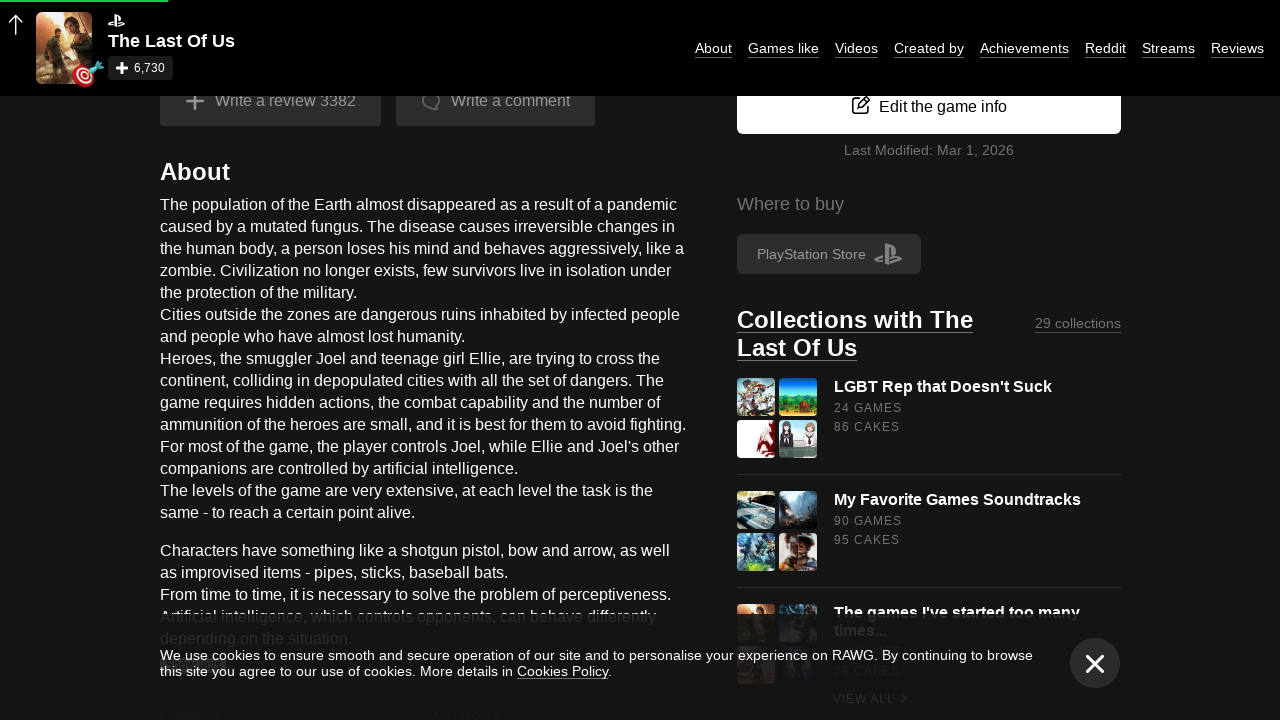

Game description content loaded and visible
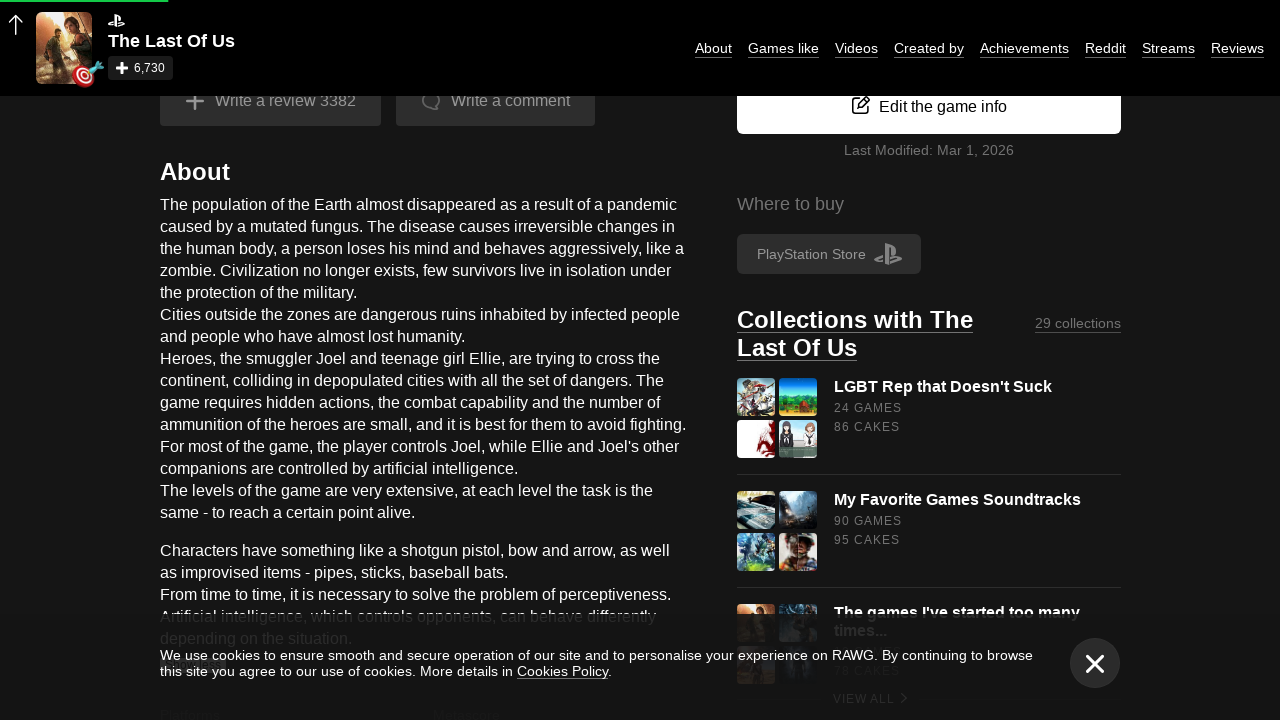

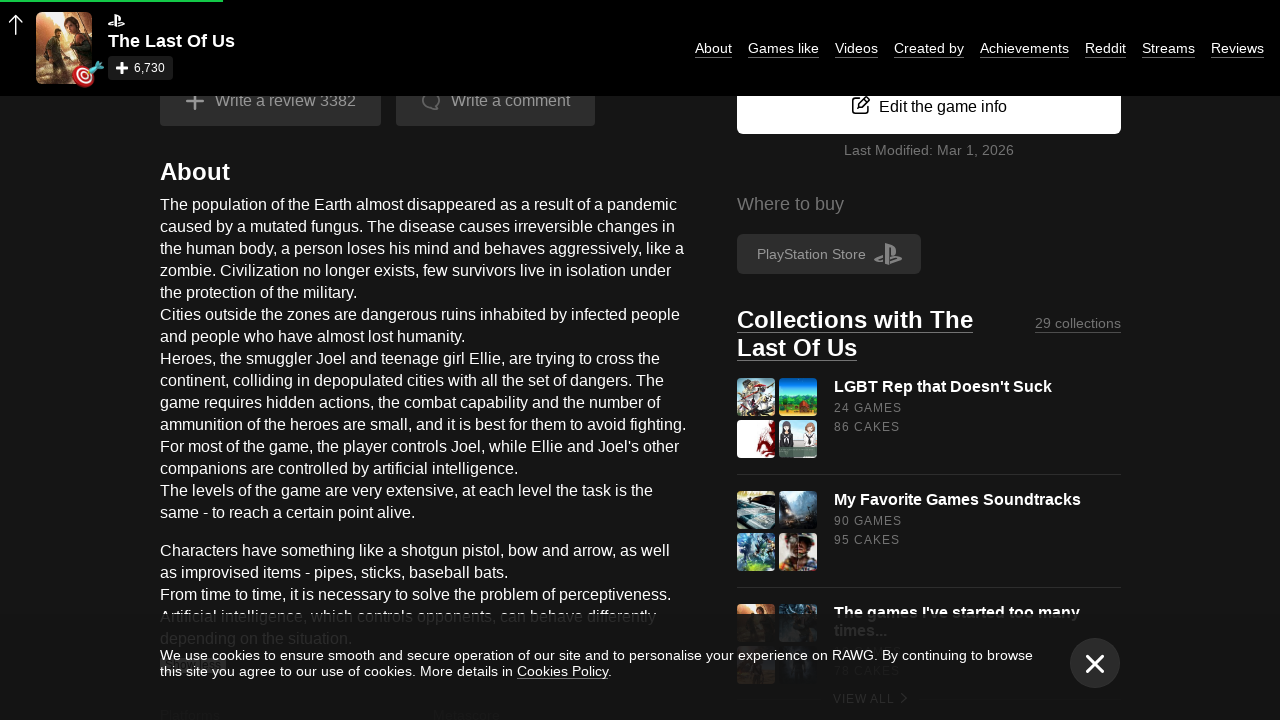